Tests radio button functionality by navigating to the radio button page and selecting the "Yes" option

Starting URL: https://demoqa.com/radio-button

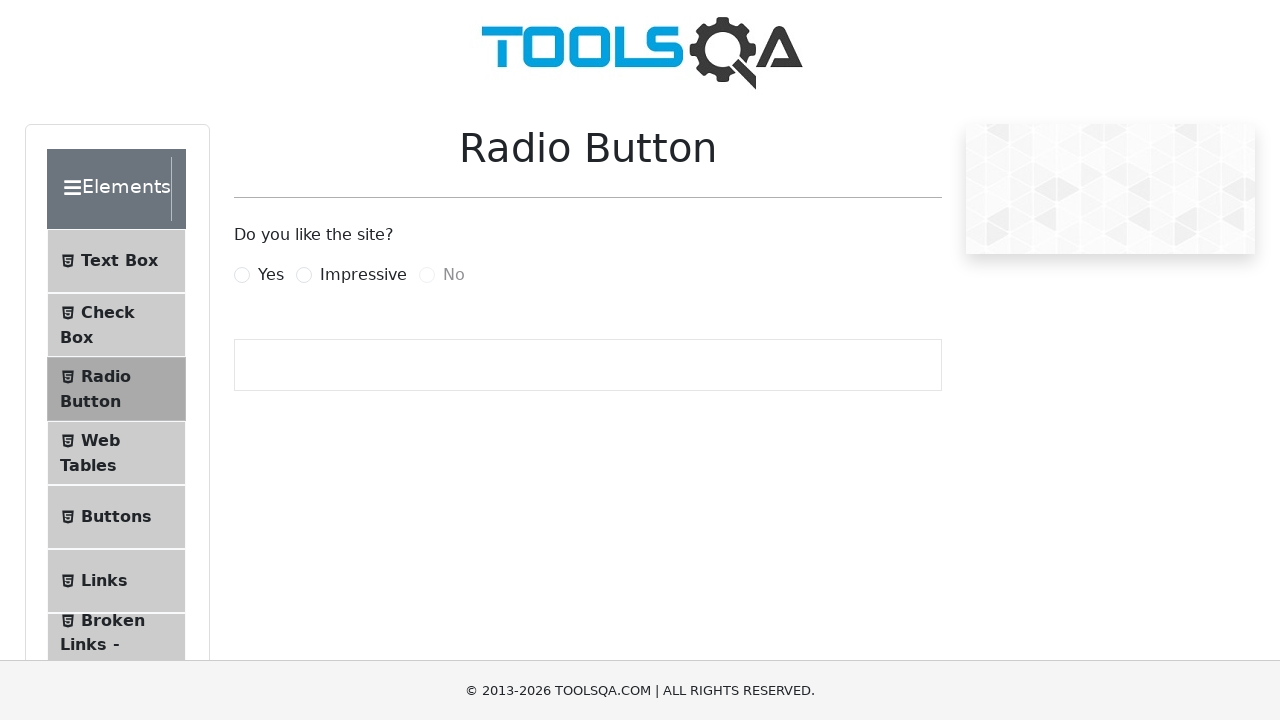

Clicked on the radio button section element at (116, 389) on #item-2
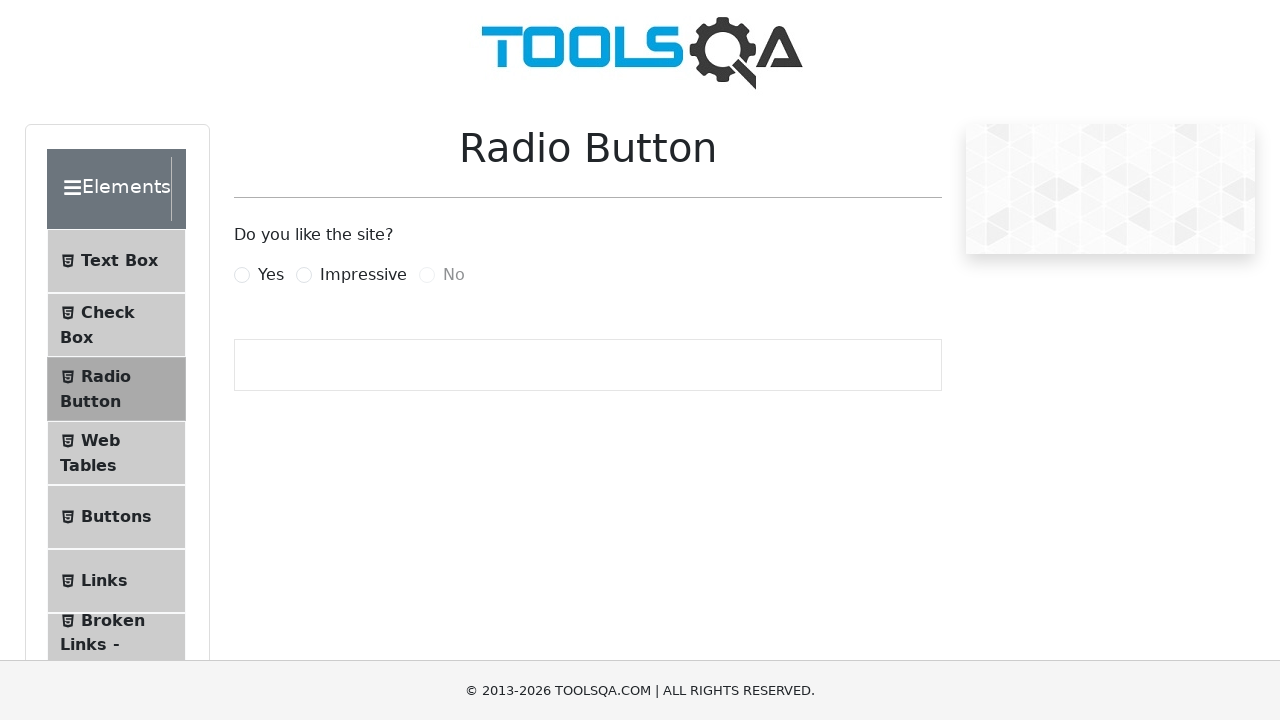

Clicked on the 'Yes' radio button option at (271, 275) on label[for='yesRadio']
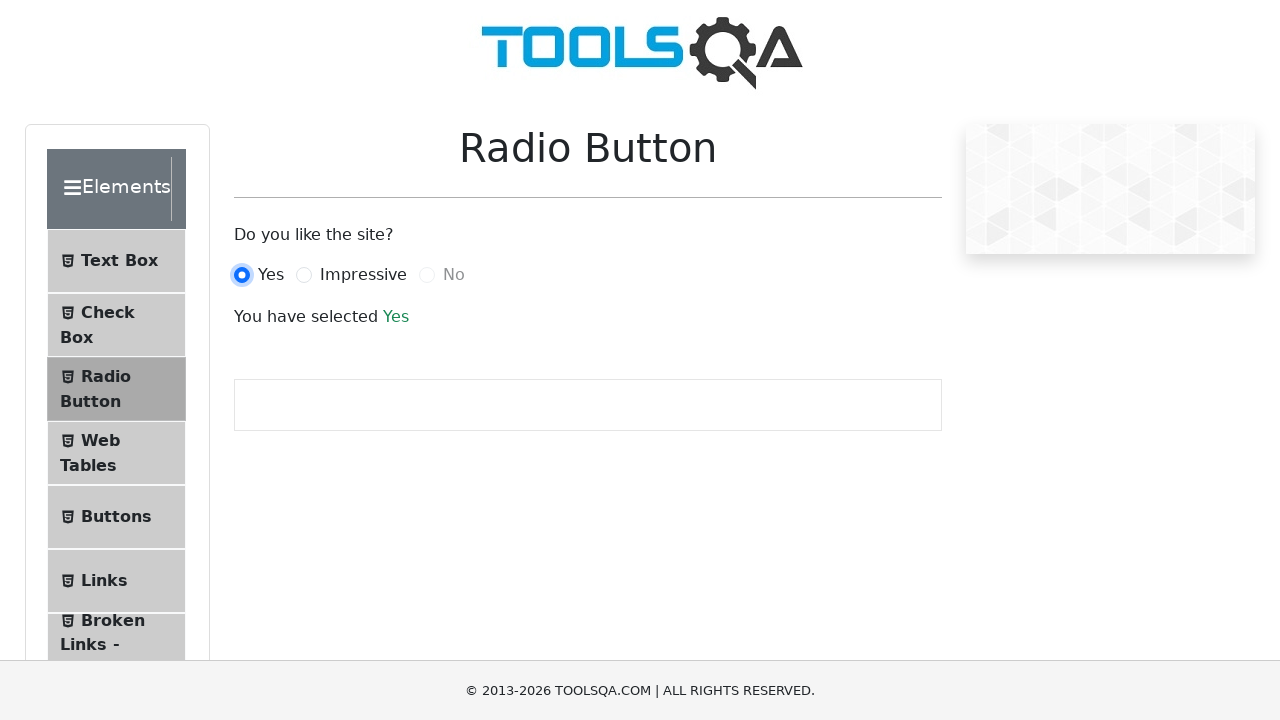

Verified the 'Yes' radio button label is displayed
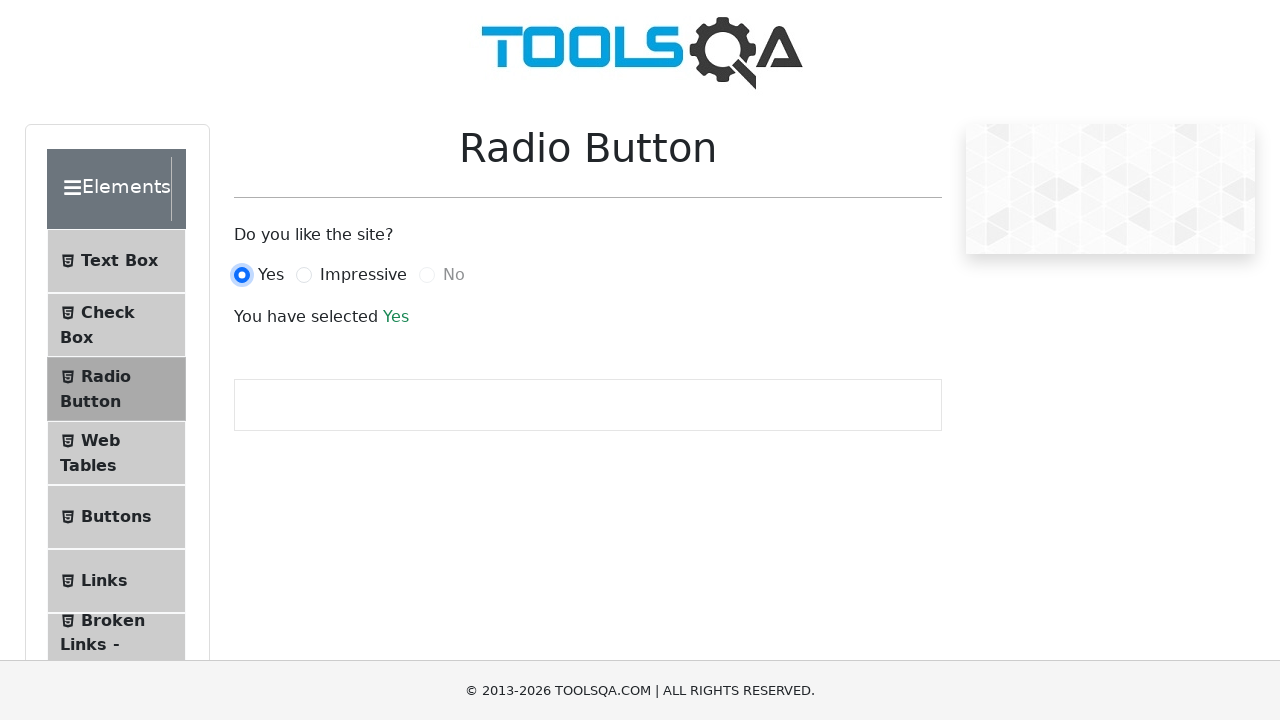

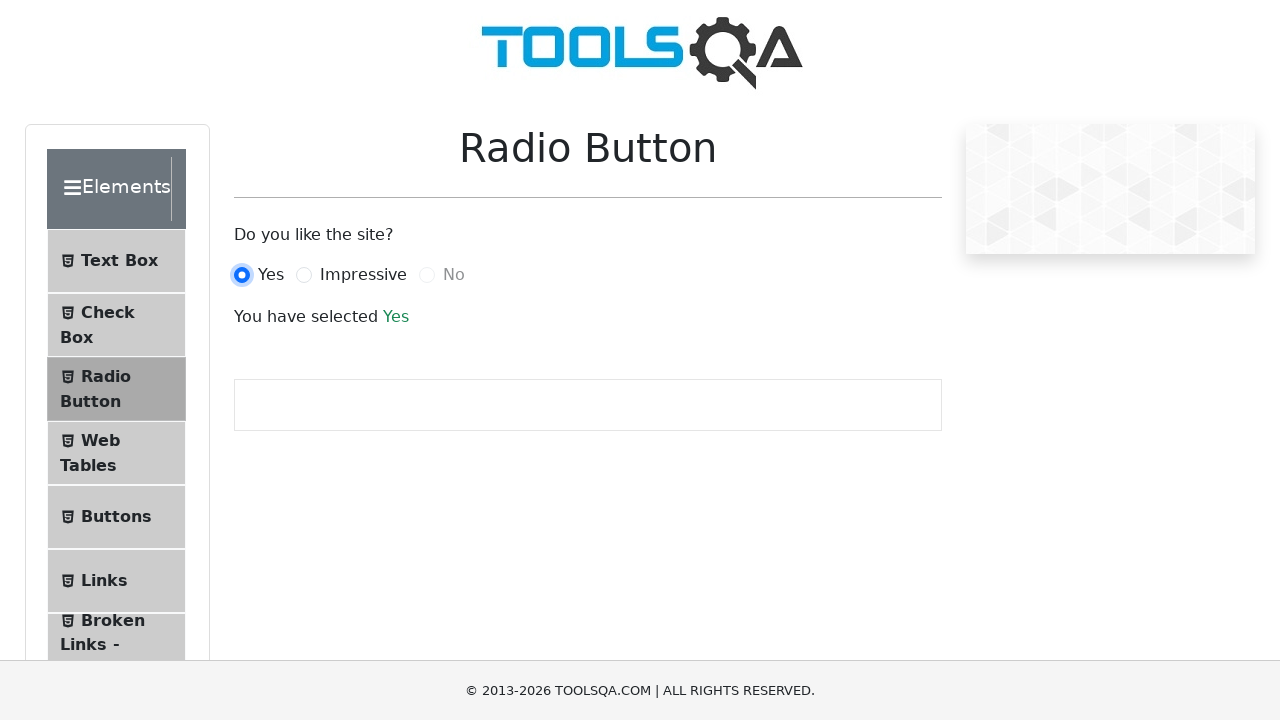